Tests JavaScript scroll functionality by scrolling the page window down 500 pixels and then scrolling a specific table element down 200 pixels.

Starting URL: https://rahulshettyacademy.com/AutomationPractice/

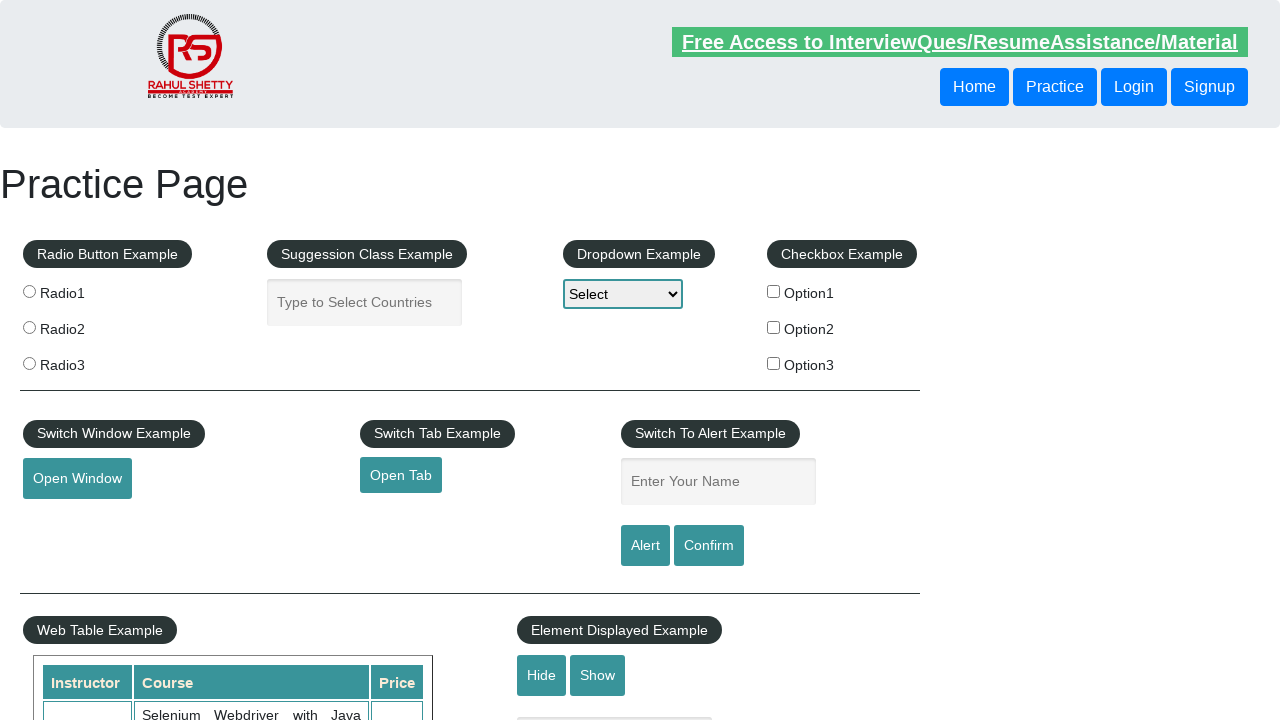

Scrolled page window down by 500 pixels
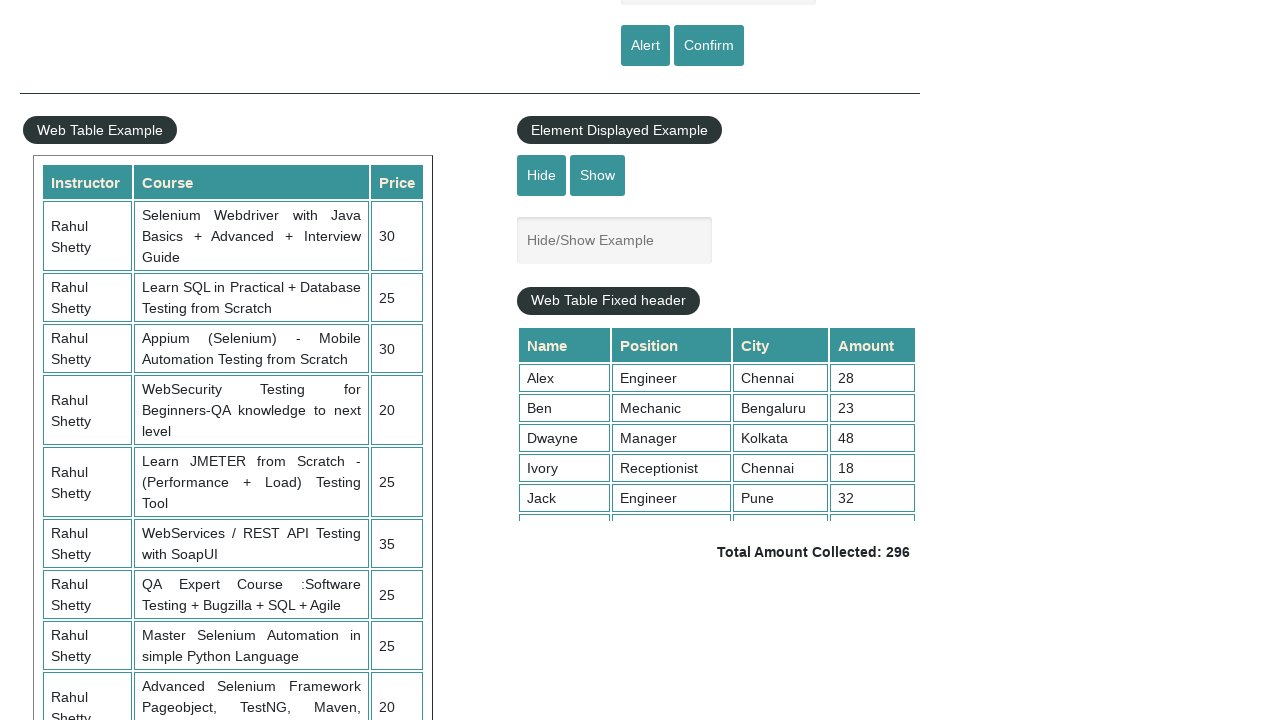

Scrolled table element with class 'tableFixHead' down by 200 pixels
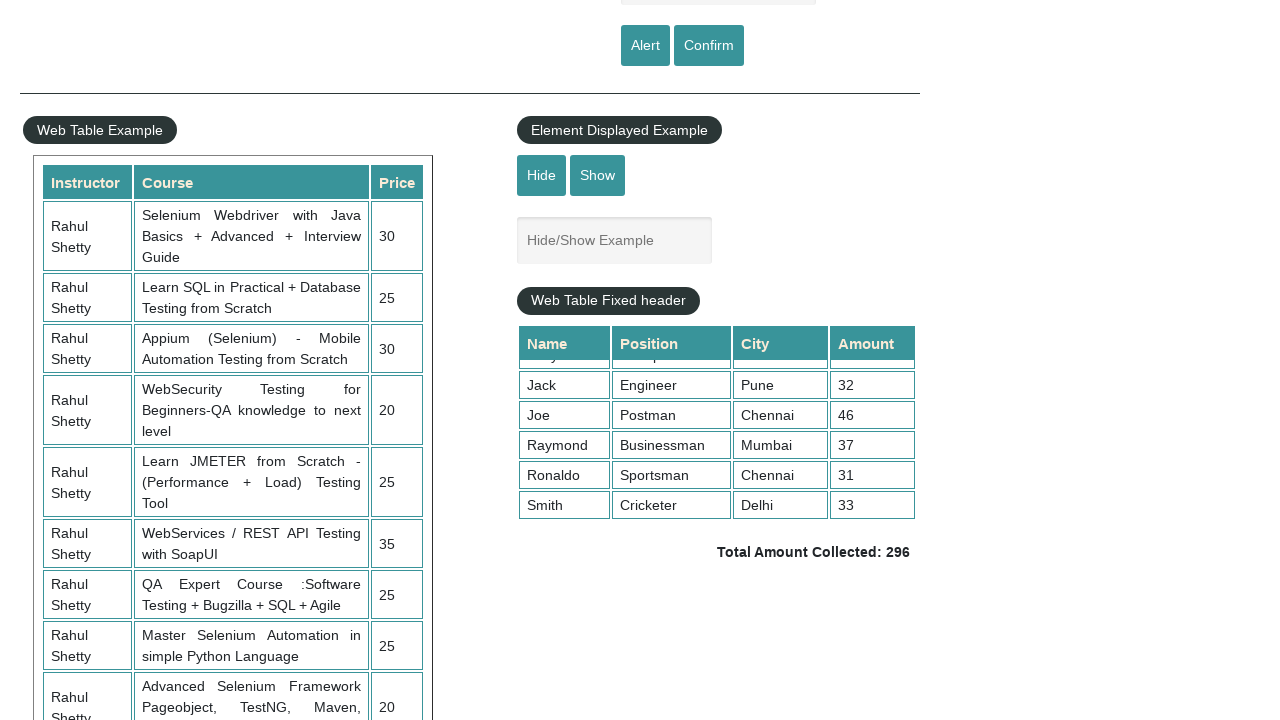

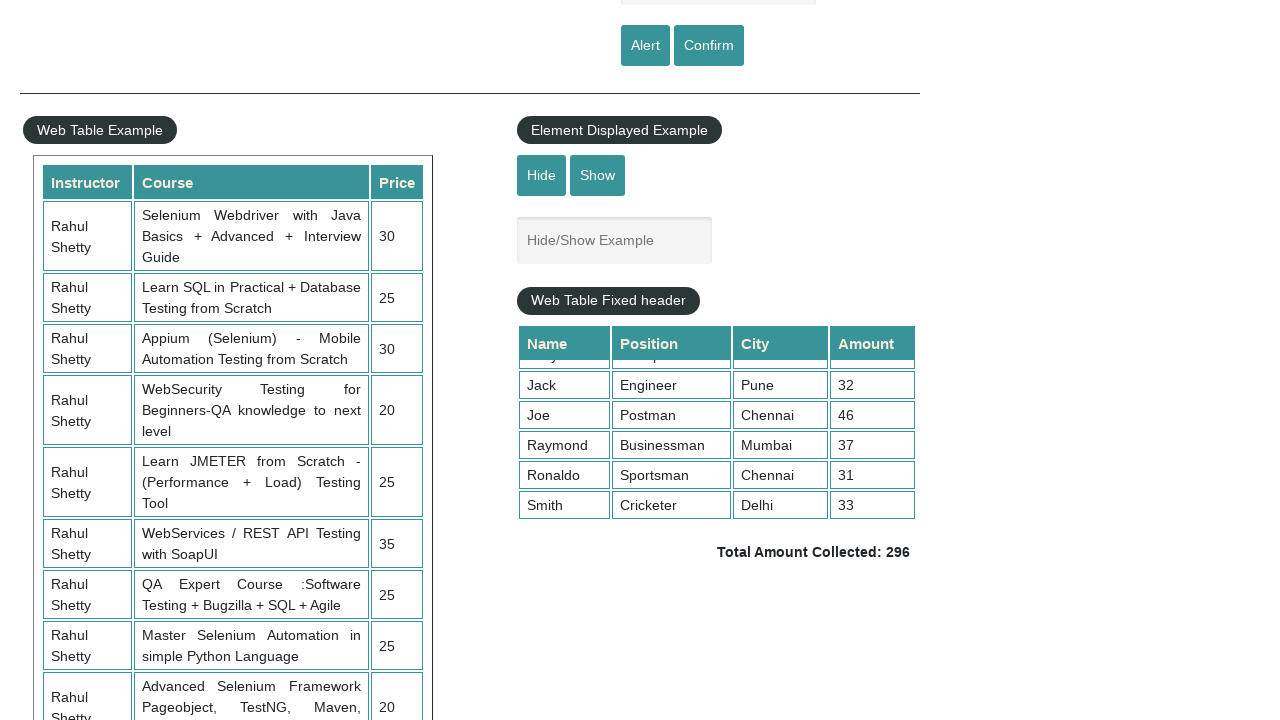